Tests auto-suggest functionality by typing a partial country name and selecting a matching option from the dropdown suggestions

Starting URL: https://rahulshettyacademy.com/dropdownsPractise/

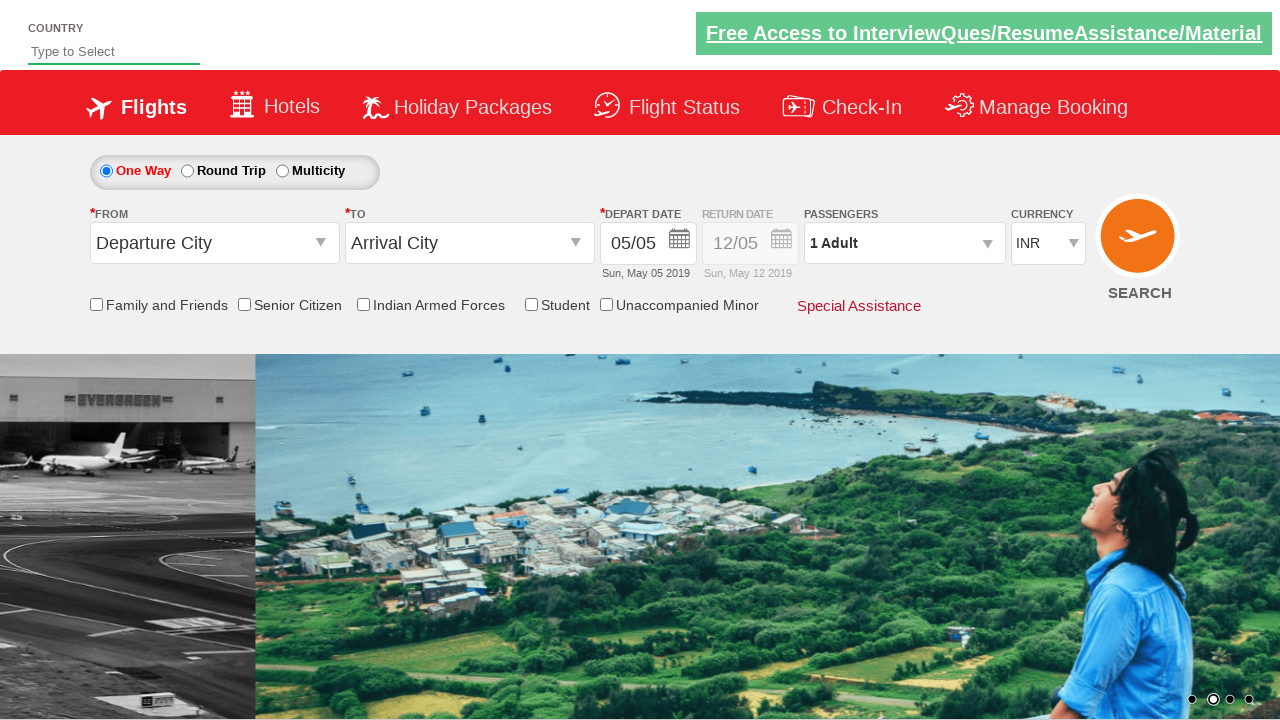

Filled autosuggest field with partial country name 'ind' on #autosuggest
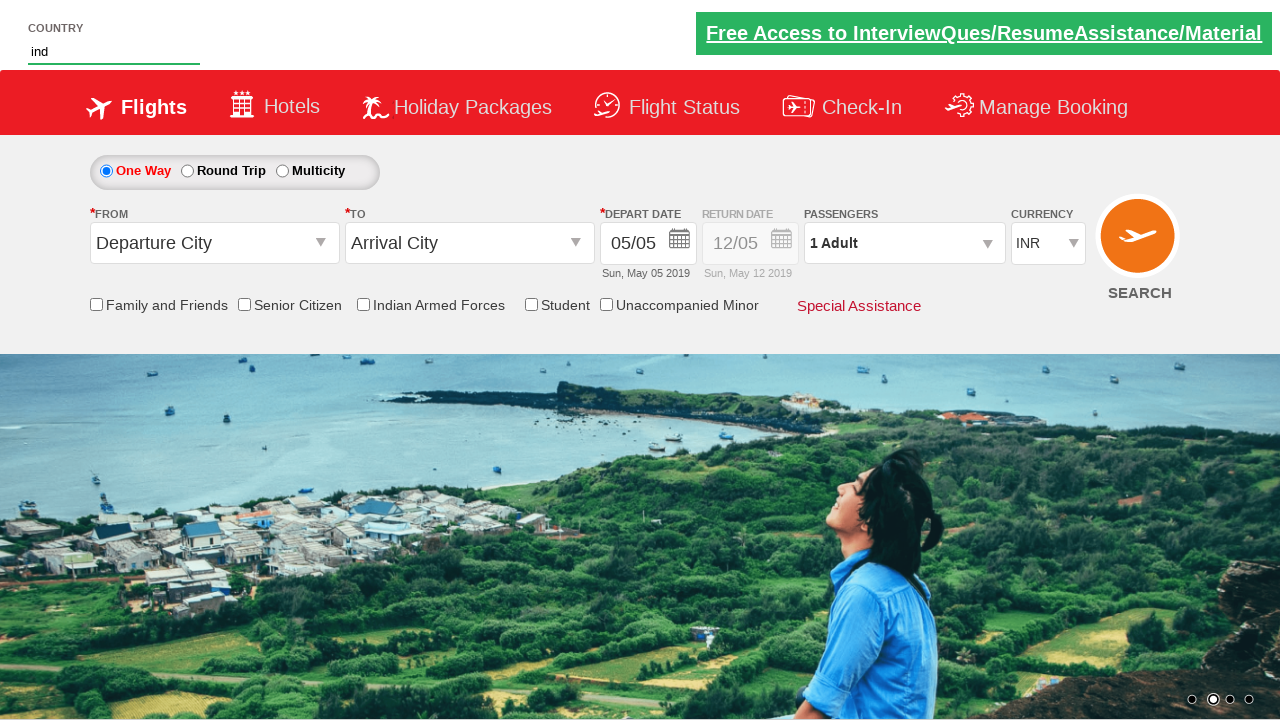

Auto-suggest dropdown suggestions appeared
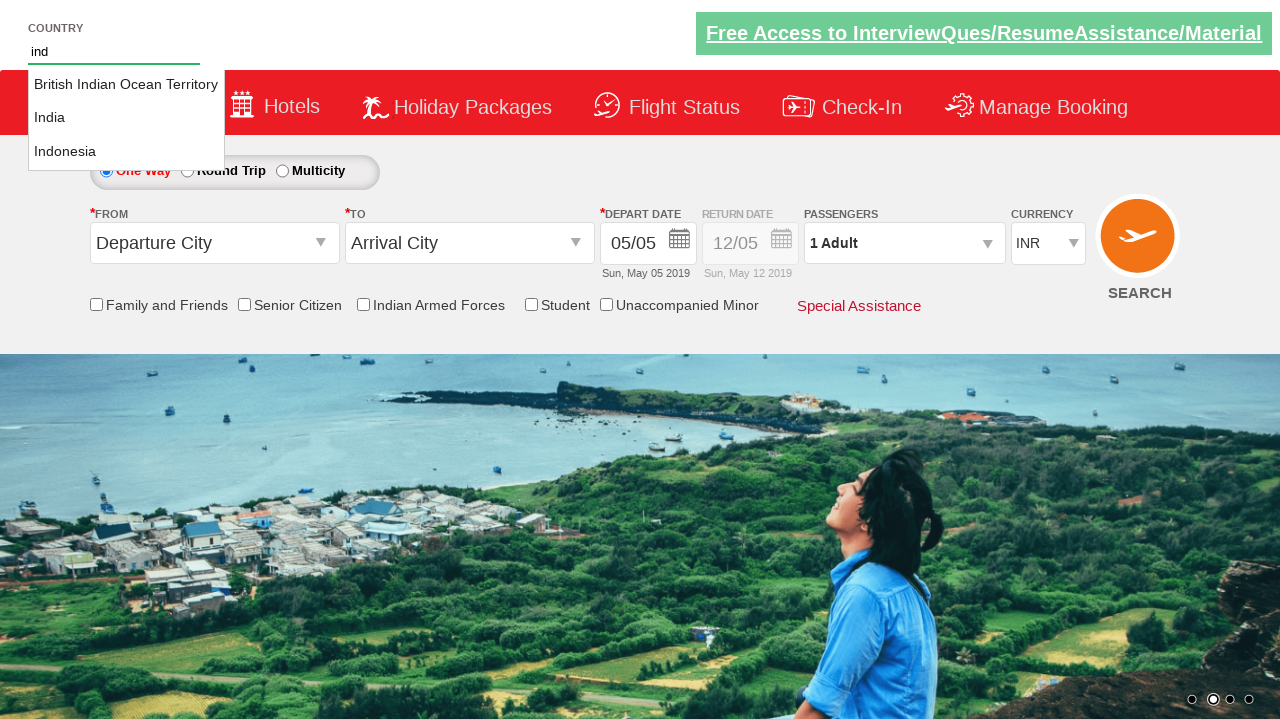

Retrieved all suggestion options from dropdown
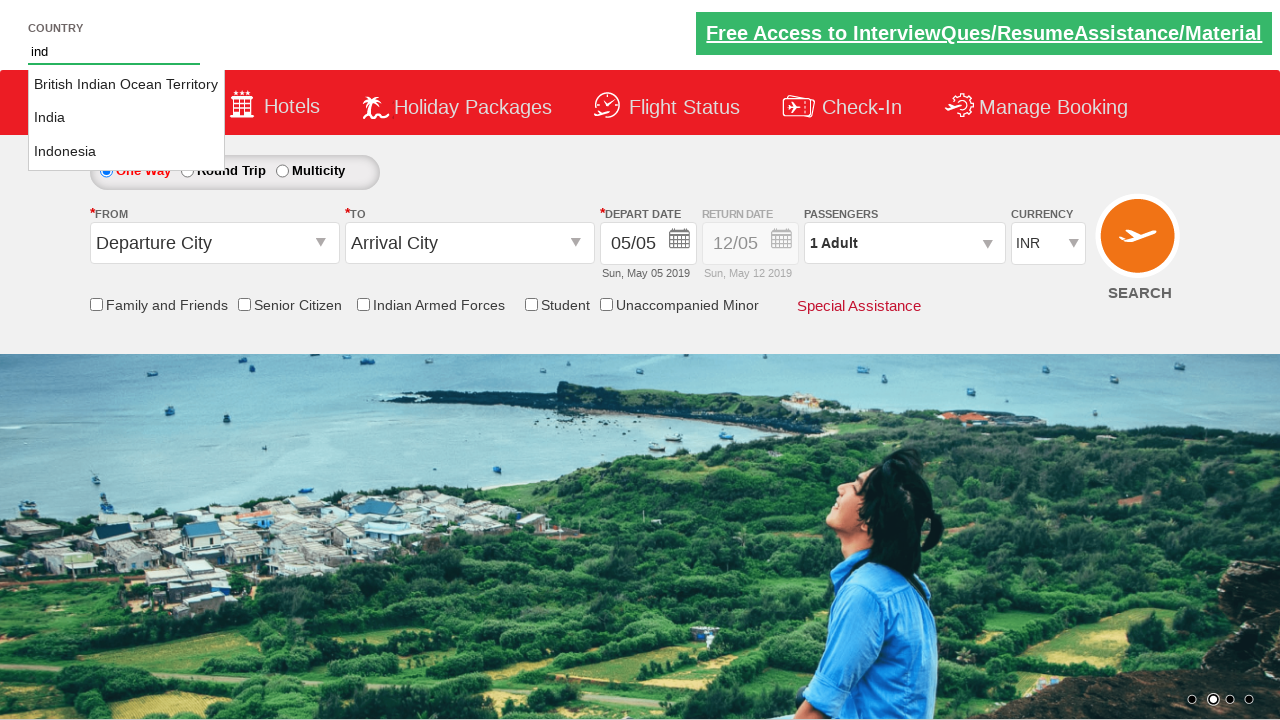

Clicked 'India' option from auto-suggest dropdown at (126, 118) on li.ui-menu-item a >> nth=1
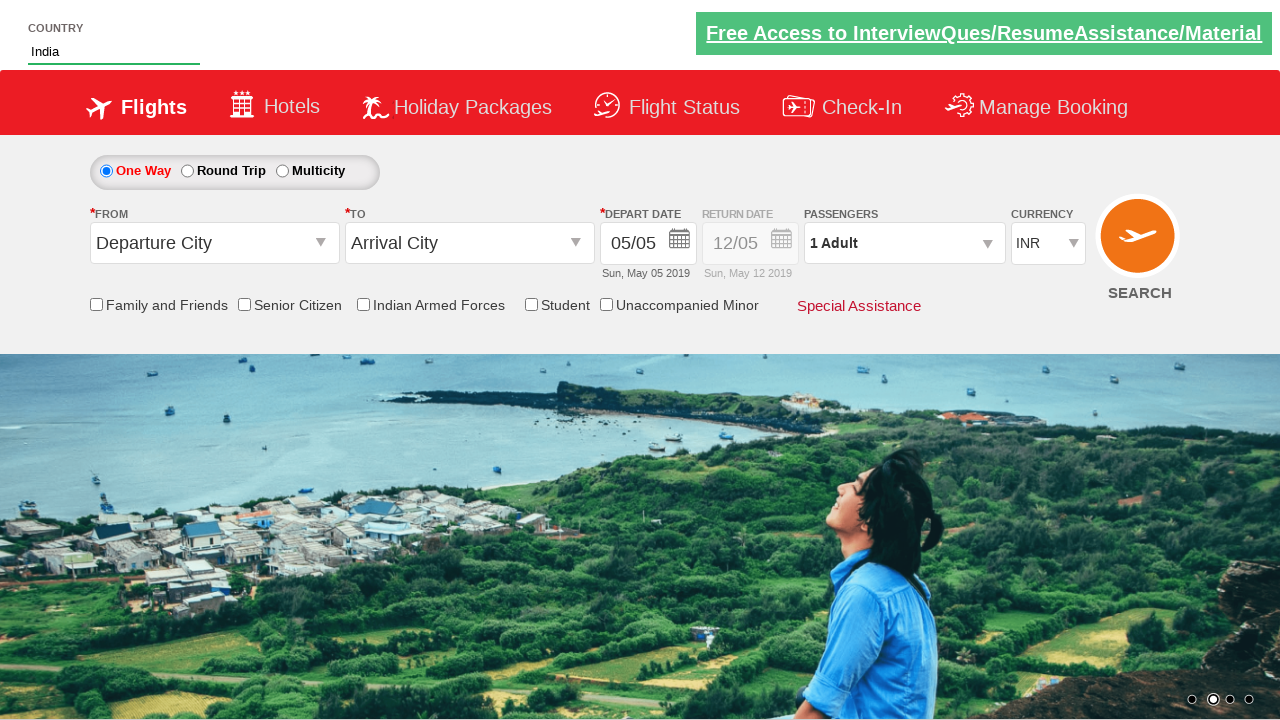

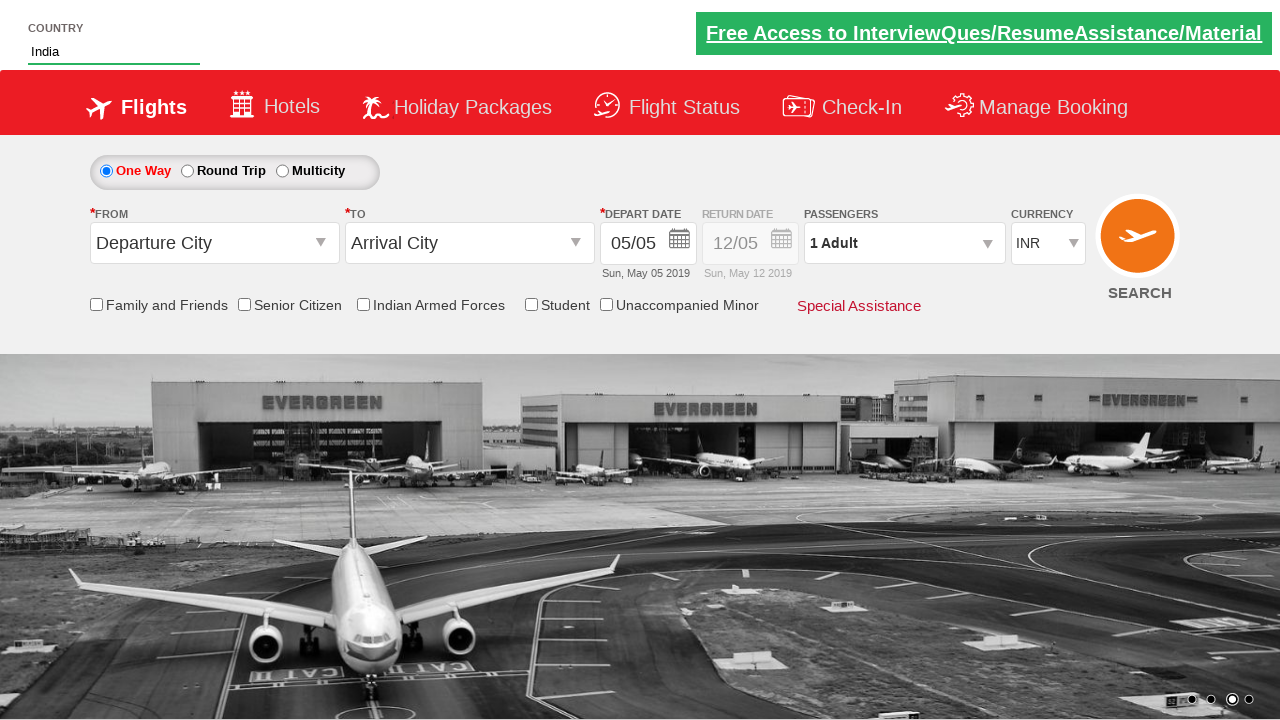